Tests drag and drop functionality on jQuery UI demo page by dragging an element and dropping it onto a target drop zone within an iframe.

Starting URL: http://jqueryui.com/demos/droppable/

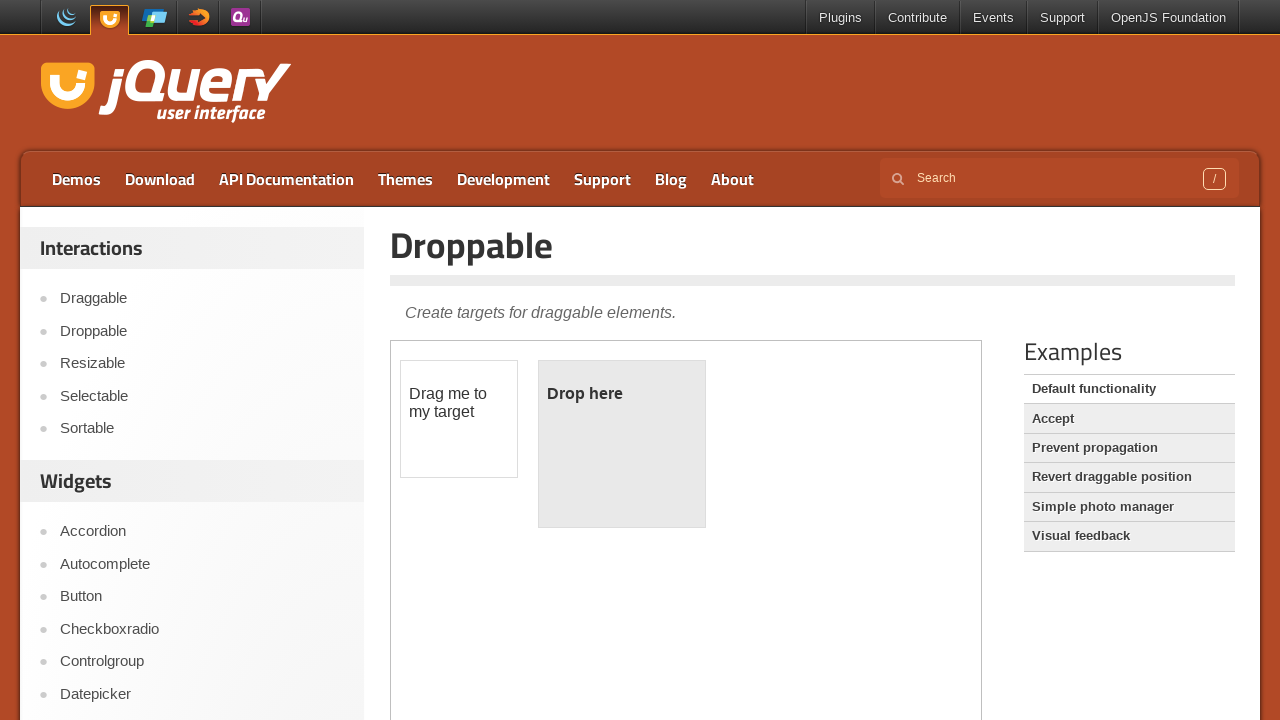

Located the iframe containing the drag and drop demo
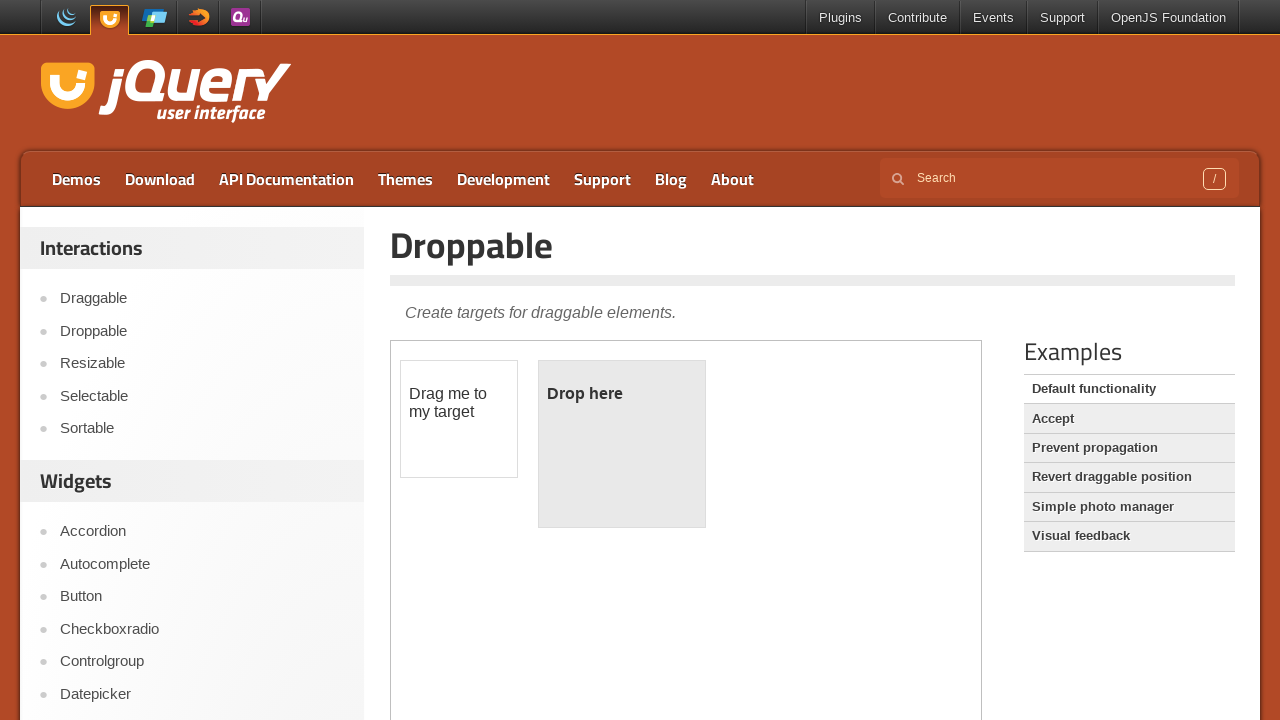

Draggable element (#draggable) is visible and ready
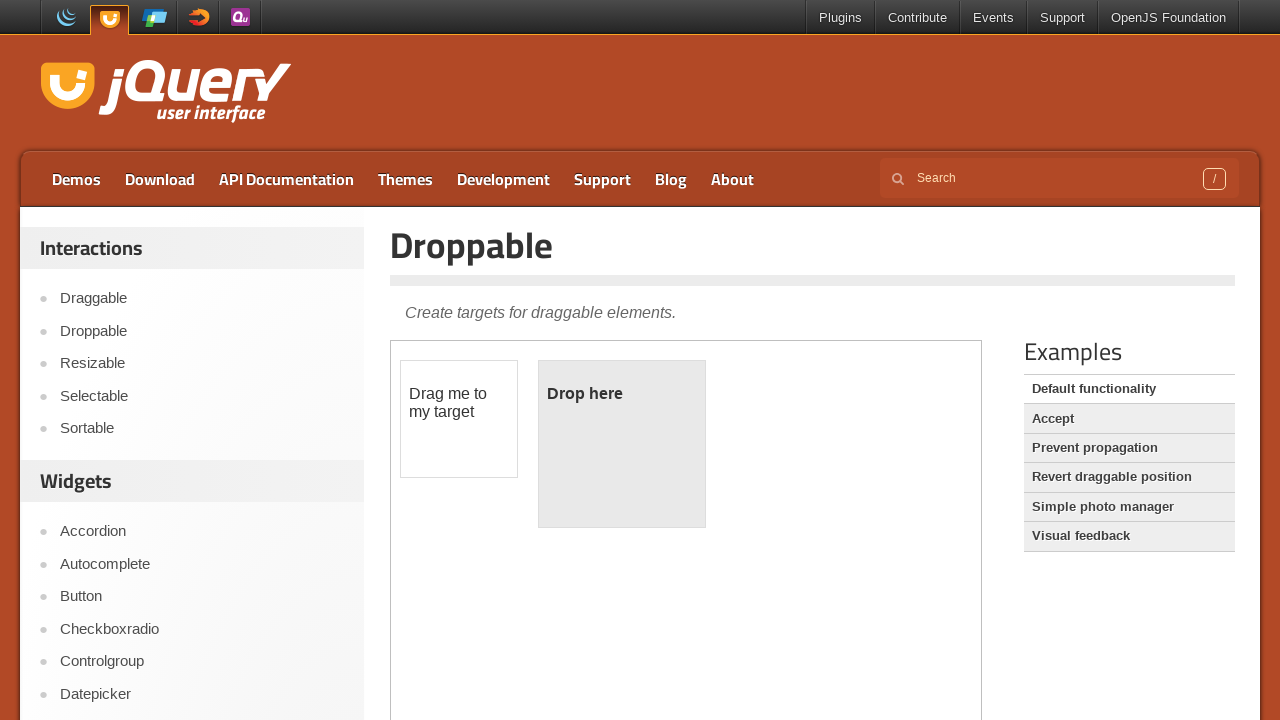

Droppable element (#droppable) is visible and ready
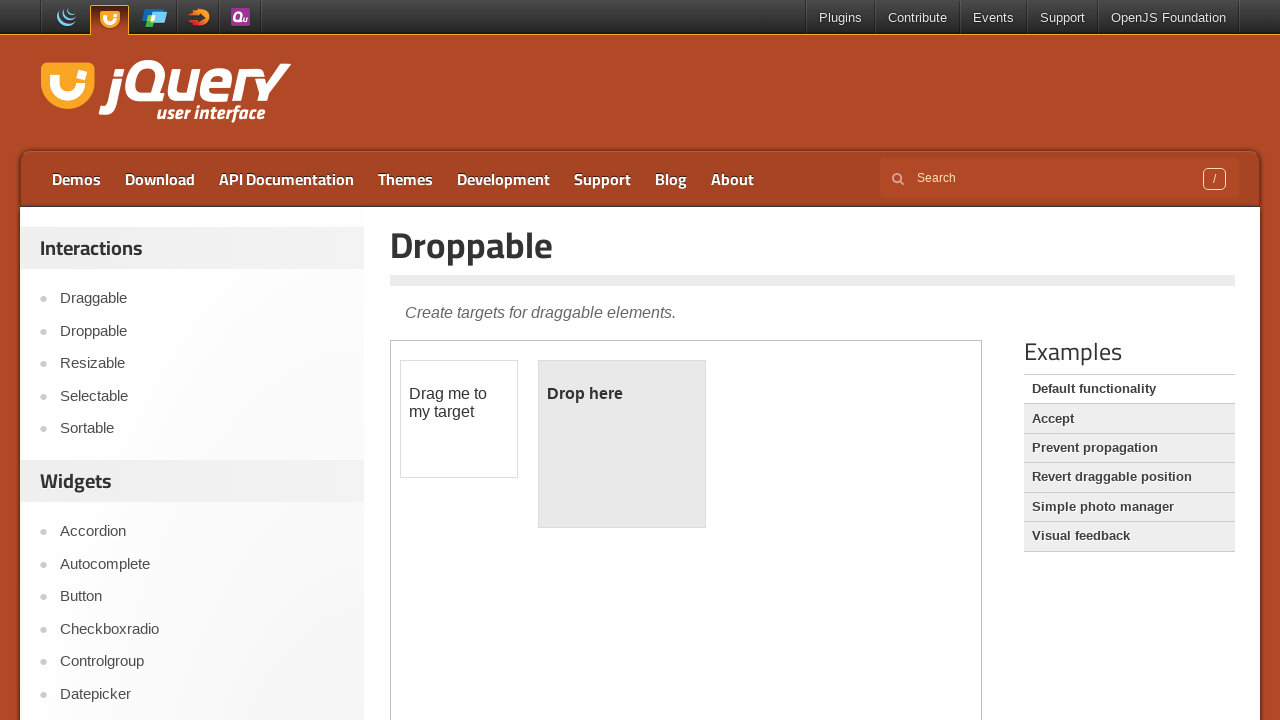

Dragged #draggable element and dropped it onto #droppable target zone at (622, 444)
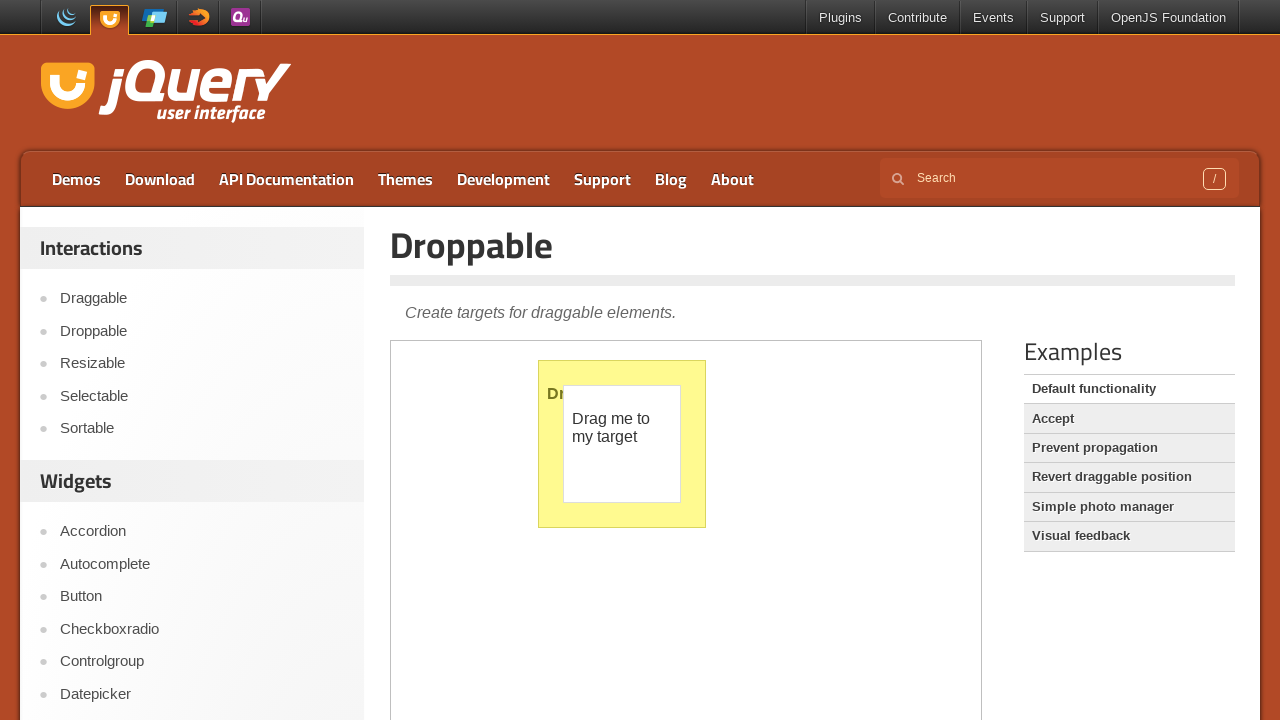

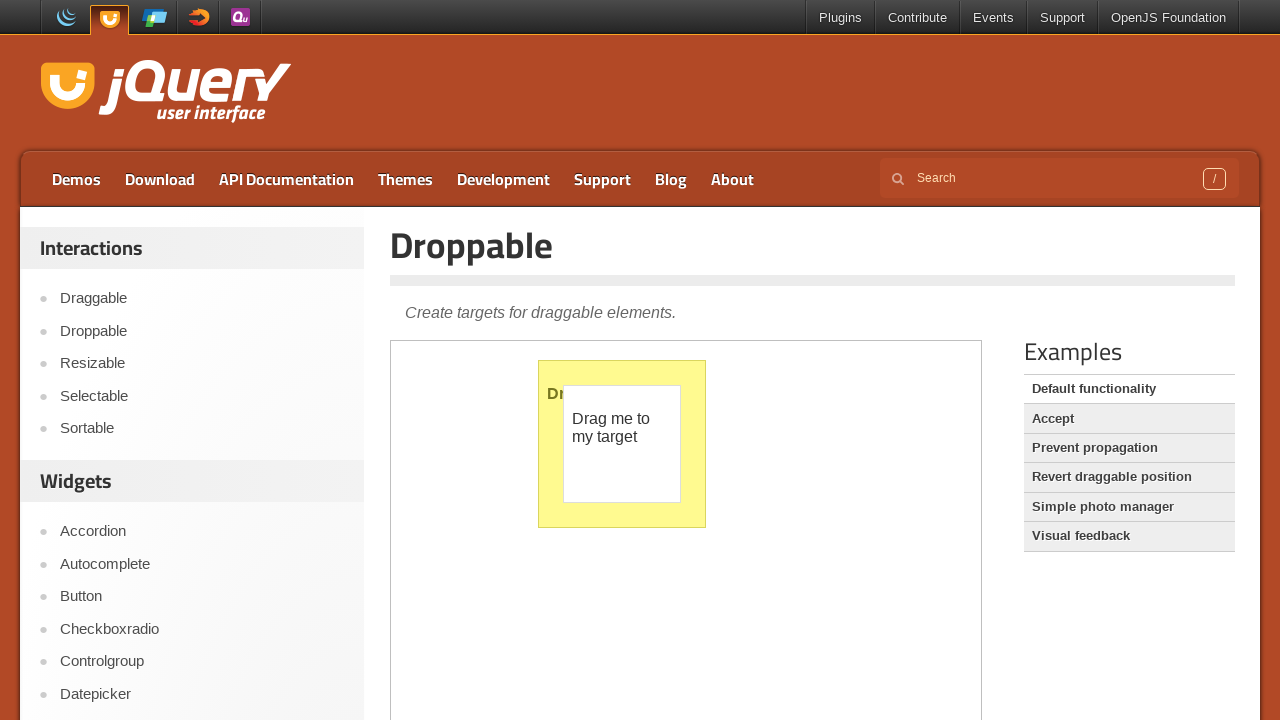